Tests marking all todo items as completed using the "Mark all as complete" checkbox.

Starting URL: https://demo.playwright.dev/todomvc

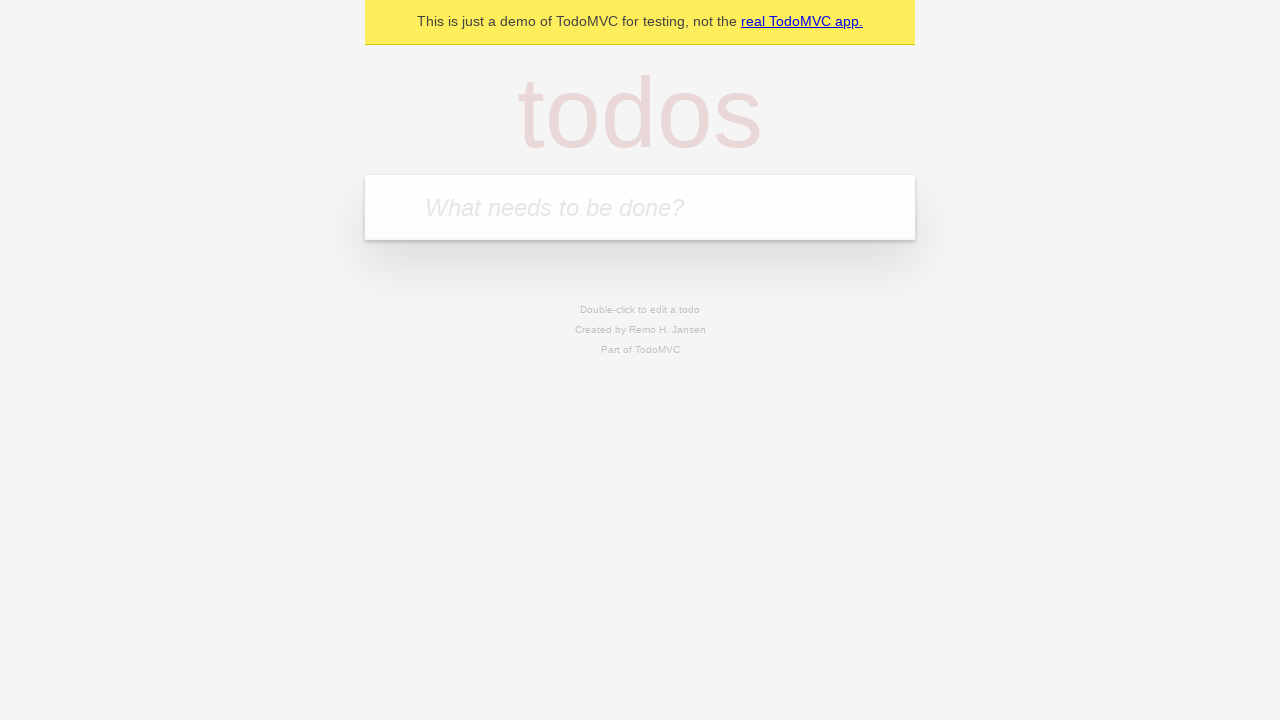

Located the todo input field
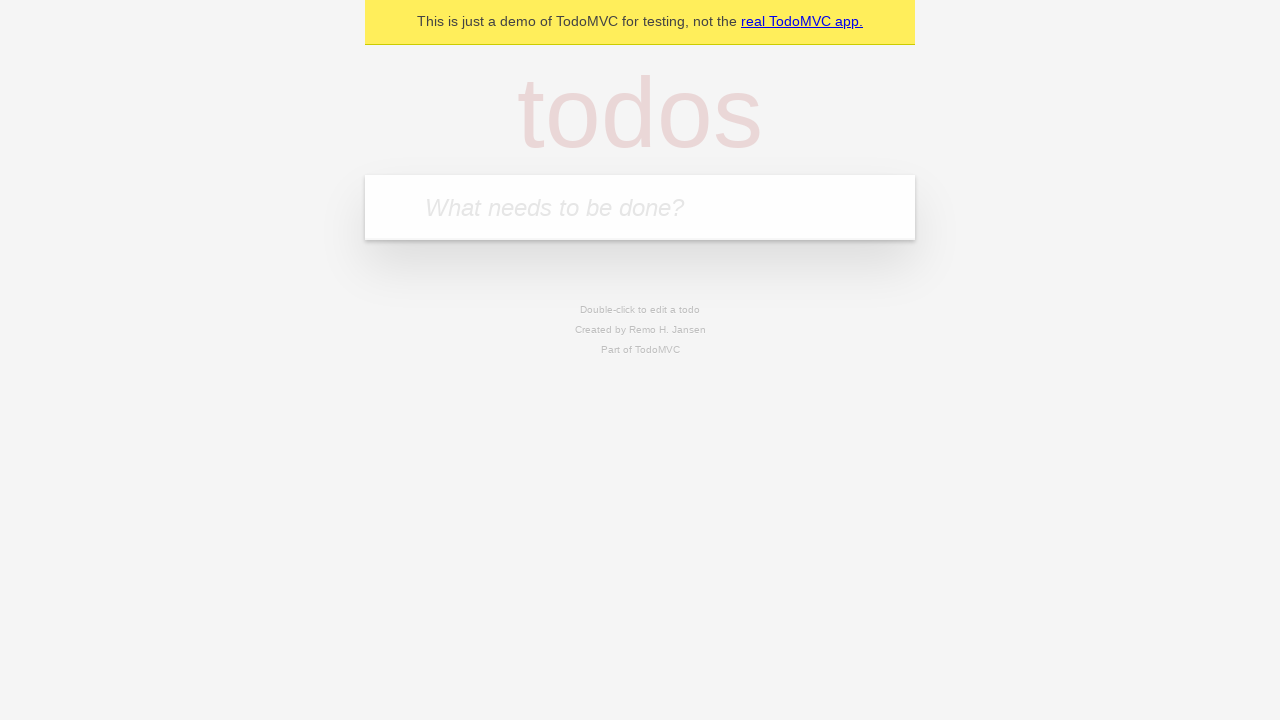

Filled todo input with 'buy some cheese' on internal:attr=[placeholder="What needs to be done?"i]
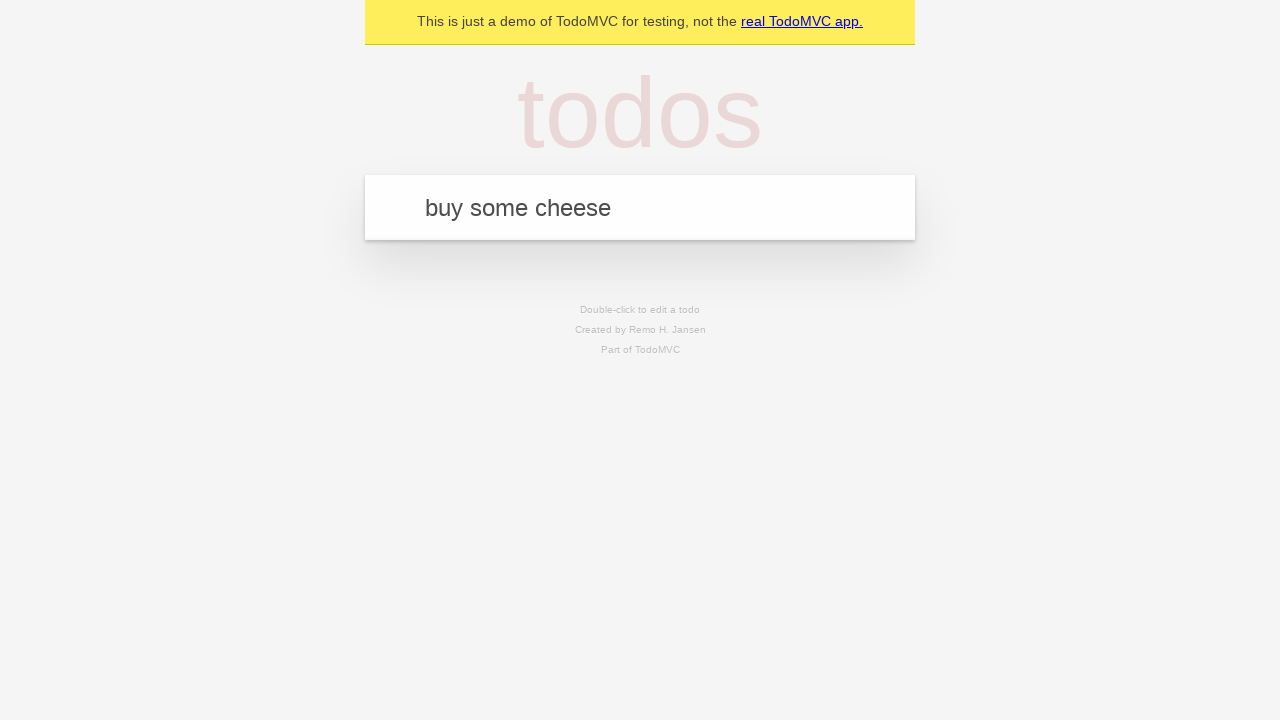

Pressed Enter to create todo 'buy some cheese' on internal:attr=[placeholder="What needs to be done?"i]
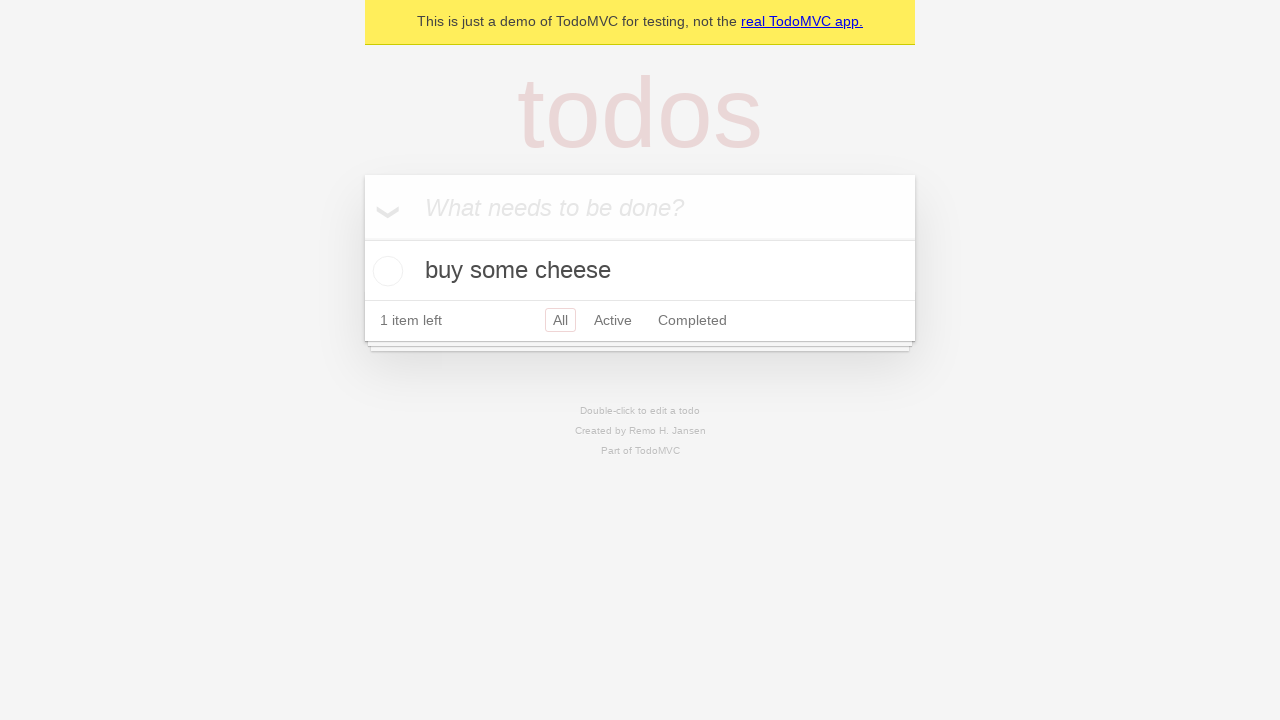

Filled todo input with 'feed the cat' on internal:attr=[placeholder="What needs to be done?"i]
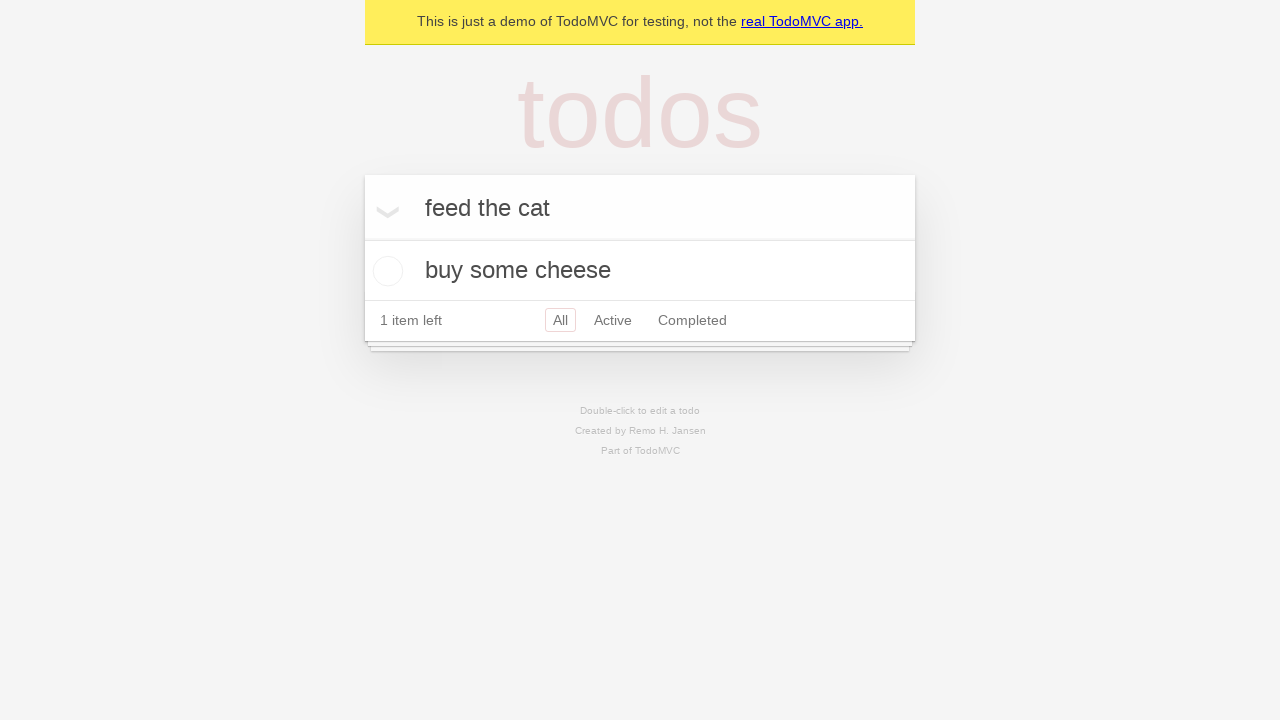

Pressed Enter to create todo 'feed the cat' on internal:attr=[placeholder="What needs to be done?"i]
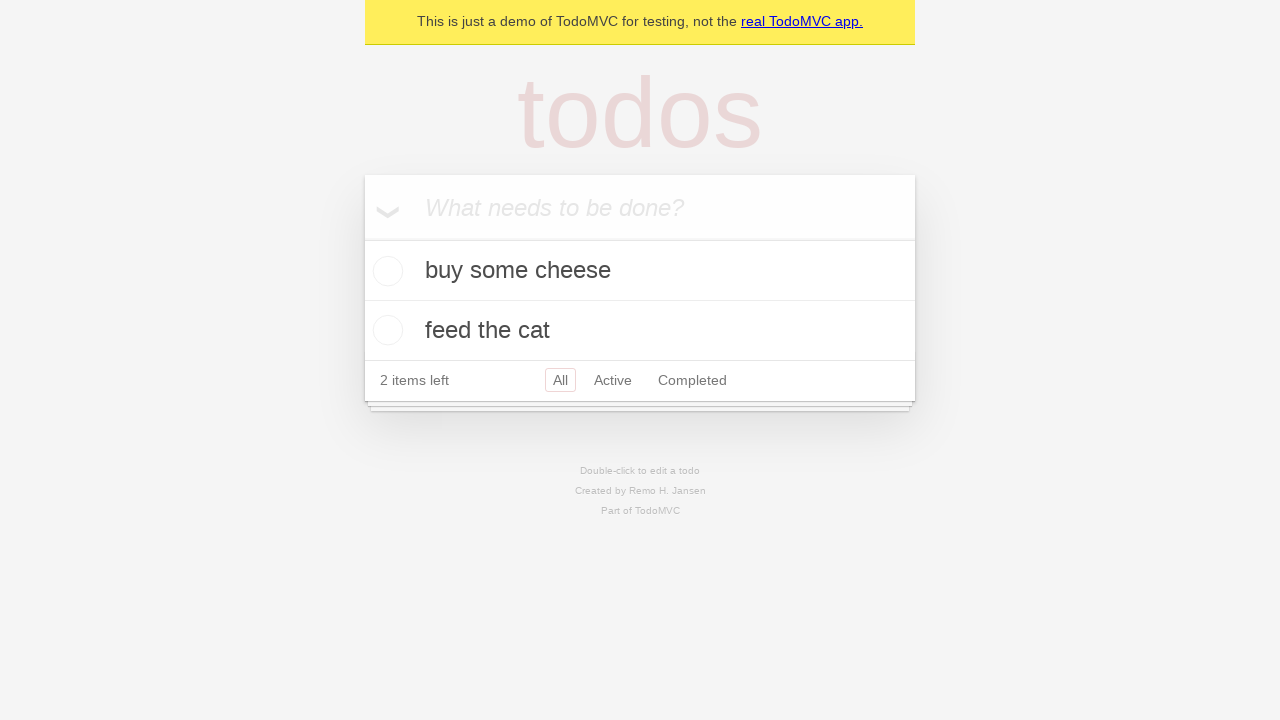

Filled todo input with 'book a doctors appointment' on internal:attr=[placeholder="What needs to be done?"i]
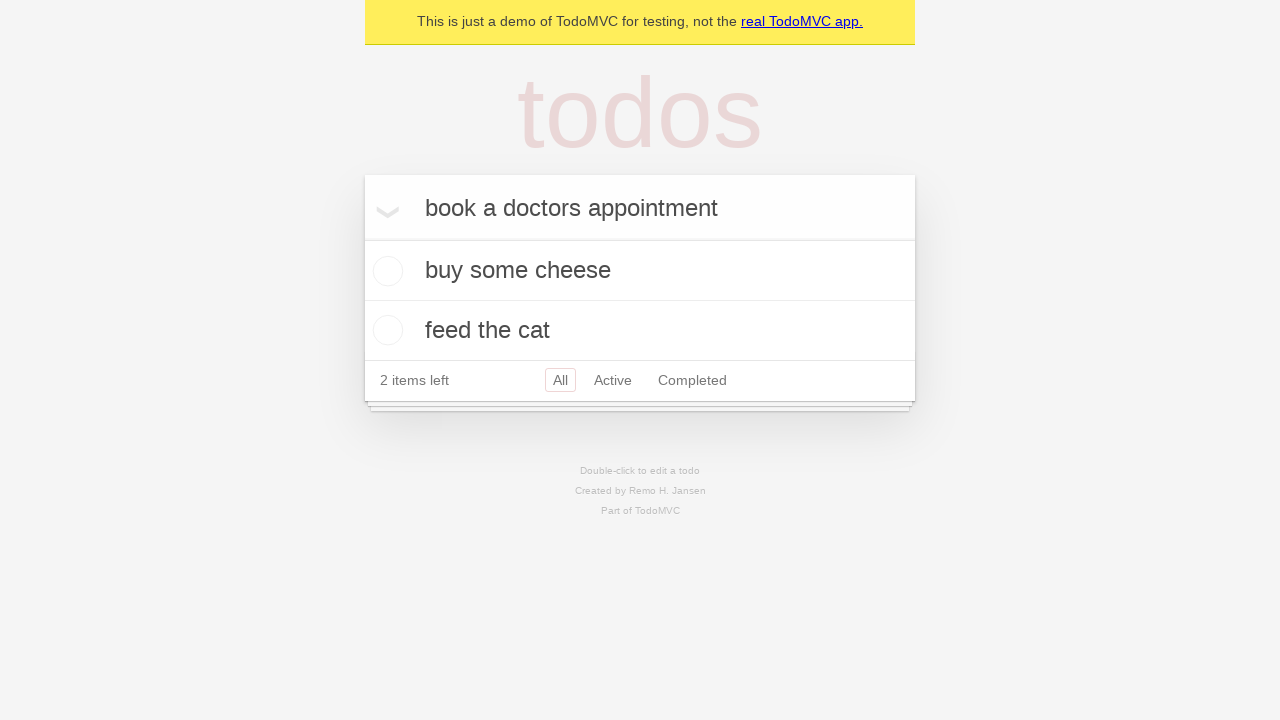

Pressed Enter to create todo 'book a doctors appointment' on internal:attr=[placeholder="What needs to be done?"i]
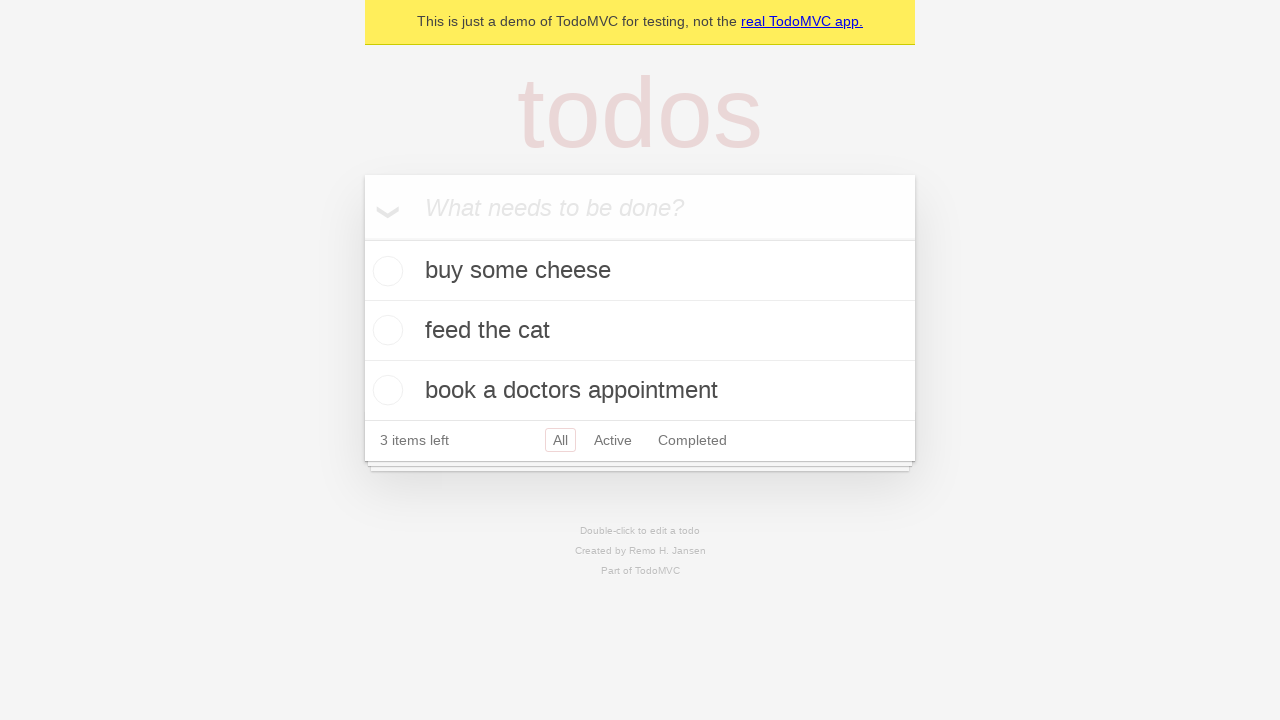

Verified all 3 todo items were created
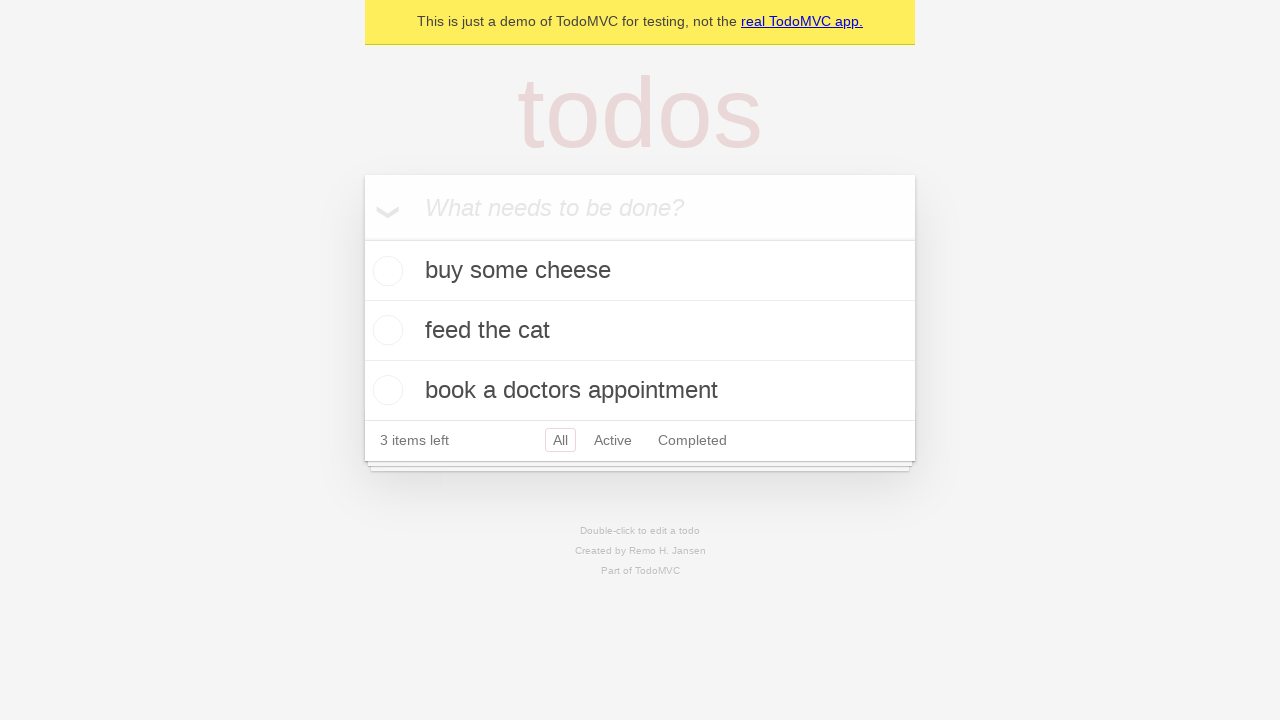

Clicked 'Mark all as complete' checkbox at (362, 238) on internal:label="Mark all as complete"i
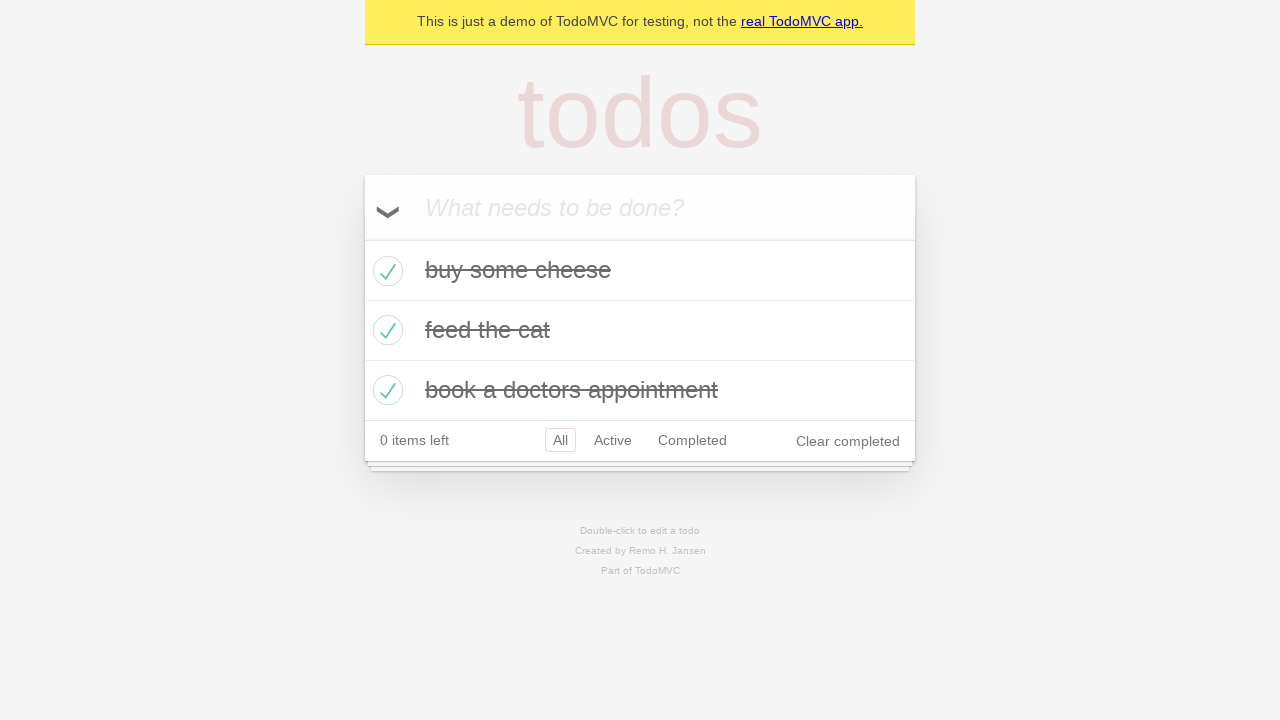

Waited for completion animations to finish
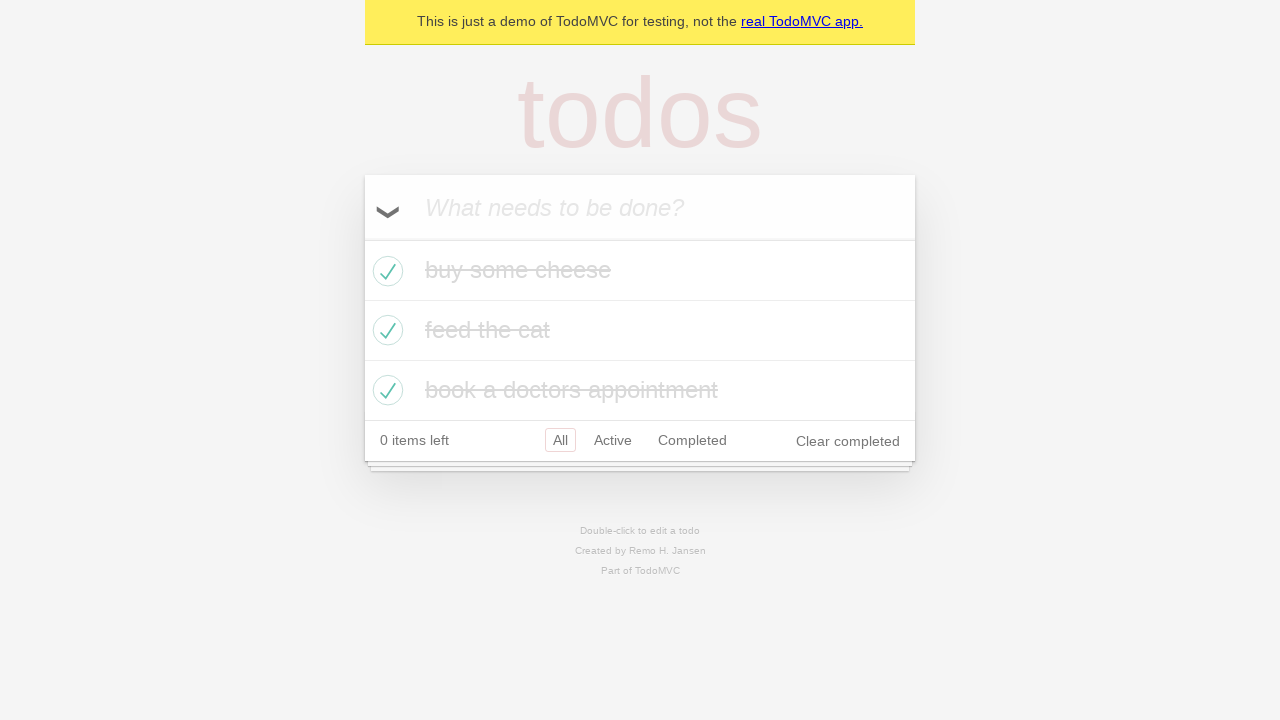

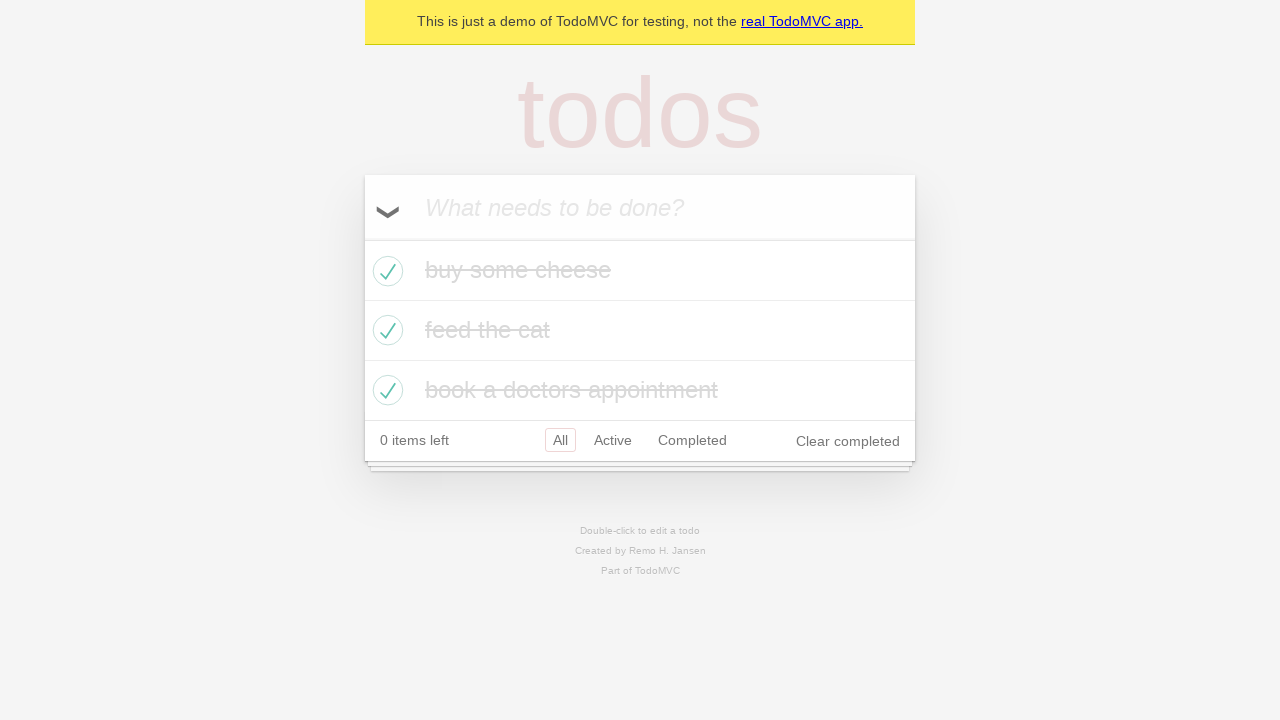